Tests drag-and-drop functionality on the jQuery UI droppable demo page by switching to an iframe and dragging an element onto a drop target

Starting URL: http://jqueryui.com/droppable/

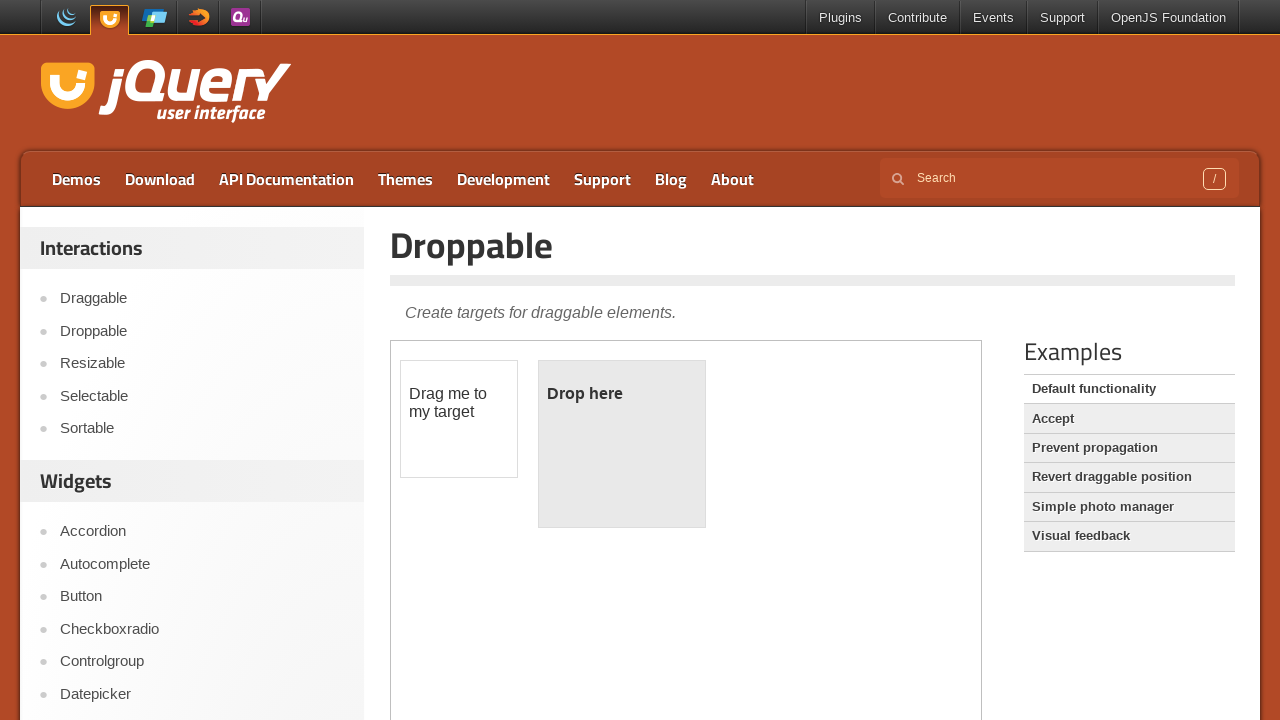

Navigated to jQuery UI droppable demo page
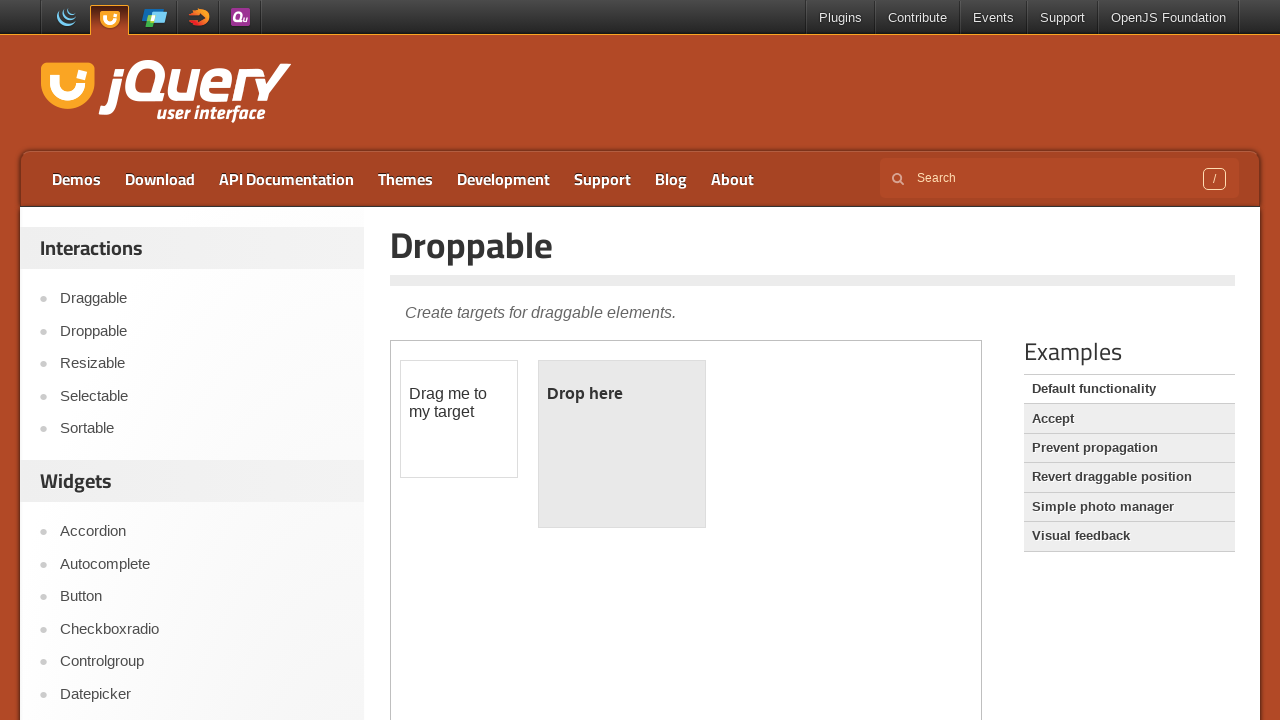

Located the demo iframe
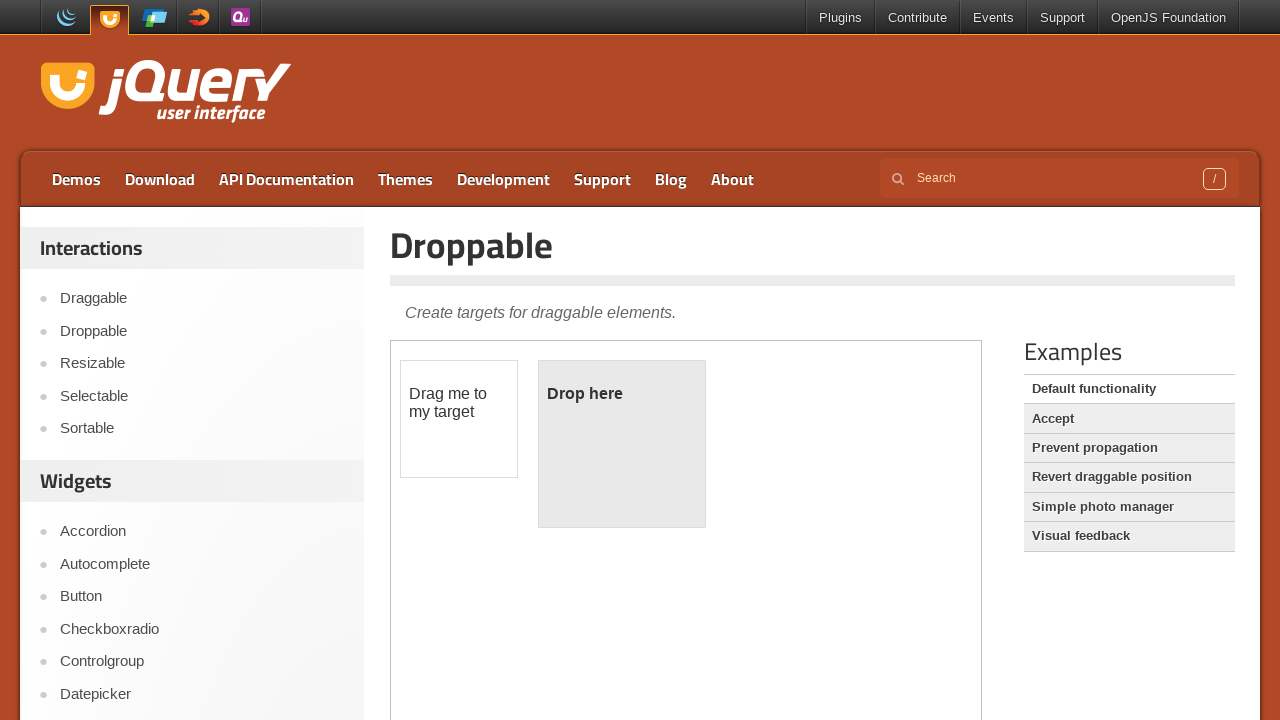

Located the draggable element within iframe
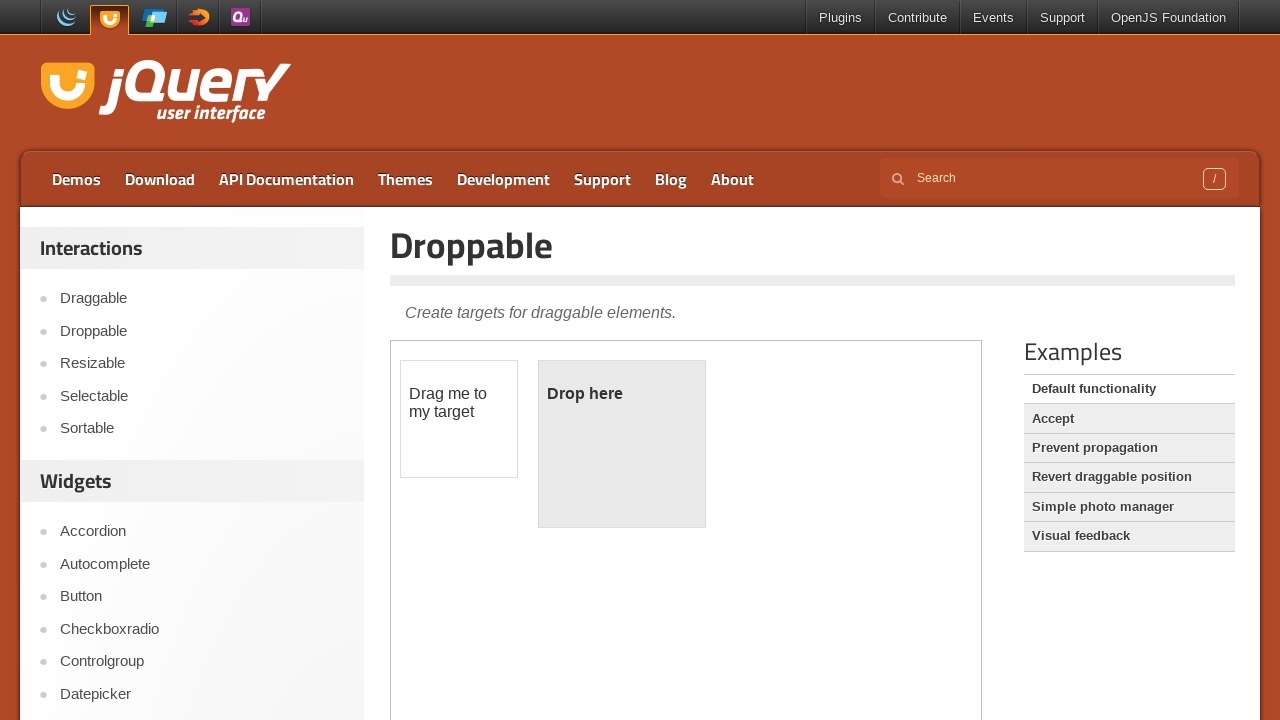

Located the droppable target element within iframe
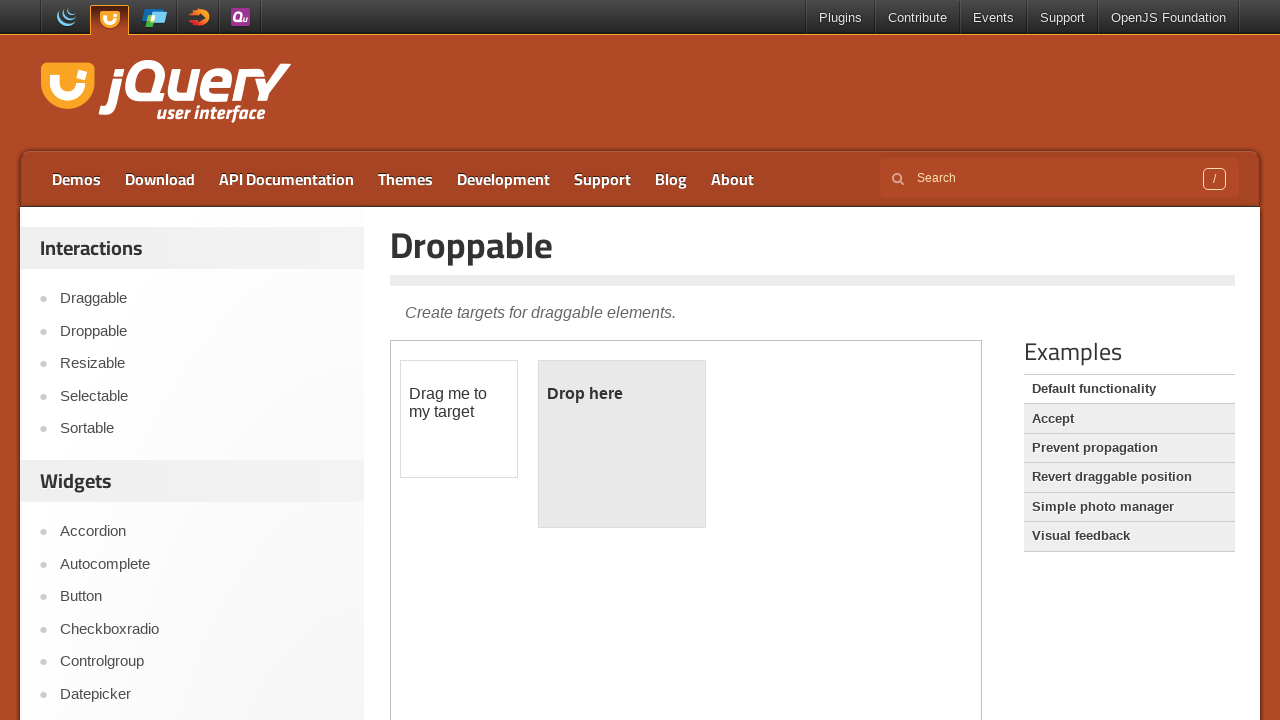

Dragged the draggable element onto the droppable target at (622, 444)
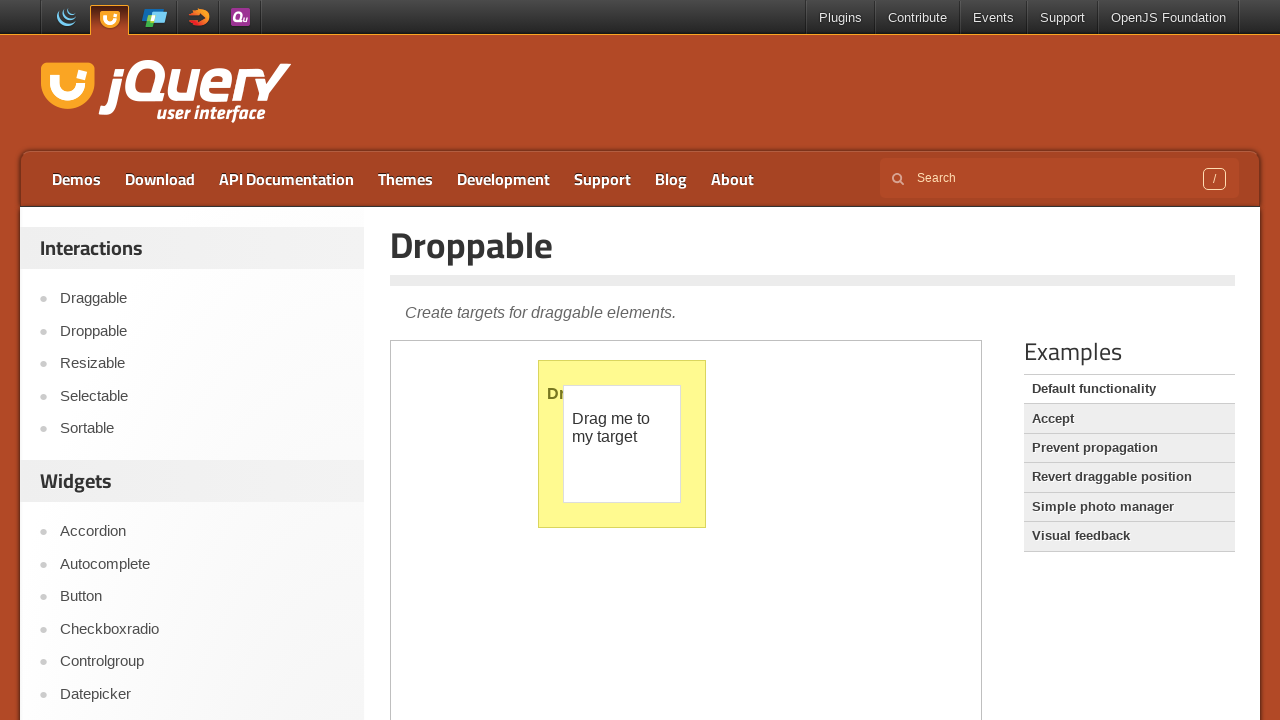

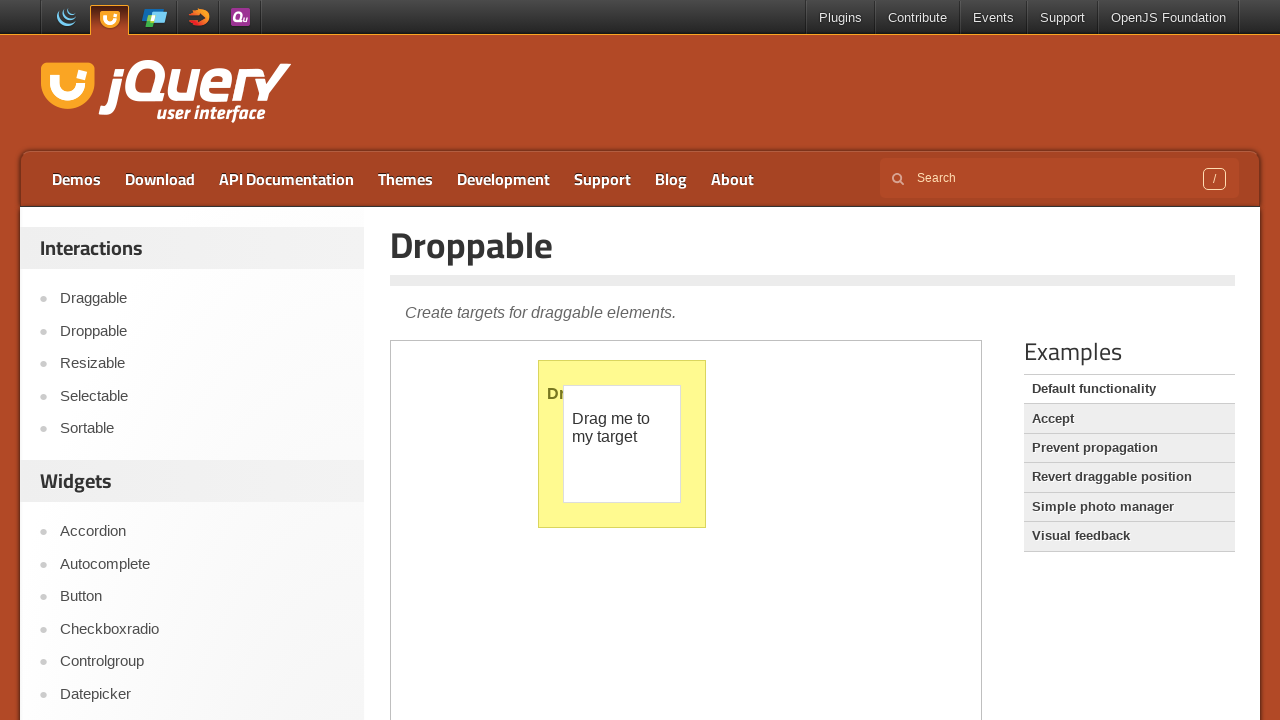